Tests all text box fields (name, email, current address, permanent address) by filling and submitting the form

Starting URL: https://demoqa.com/text-box

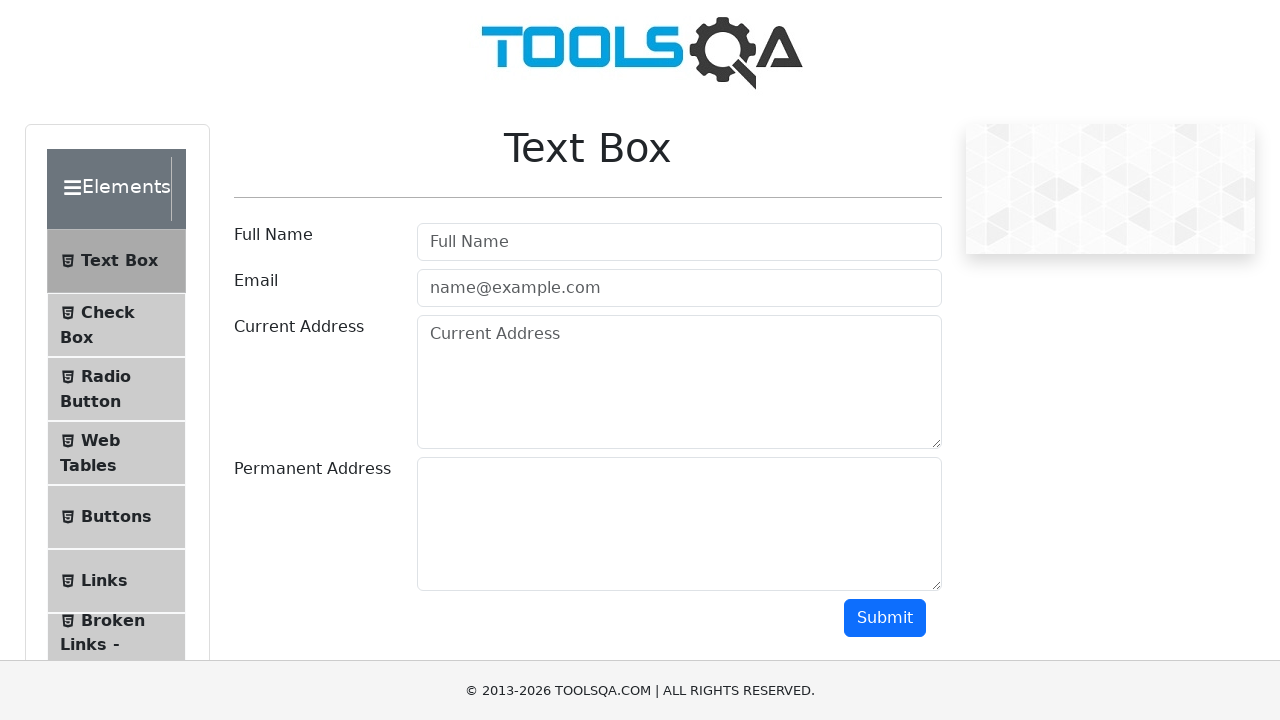

Filled full name field with 'Natalia' on input#userName
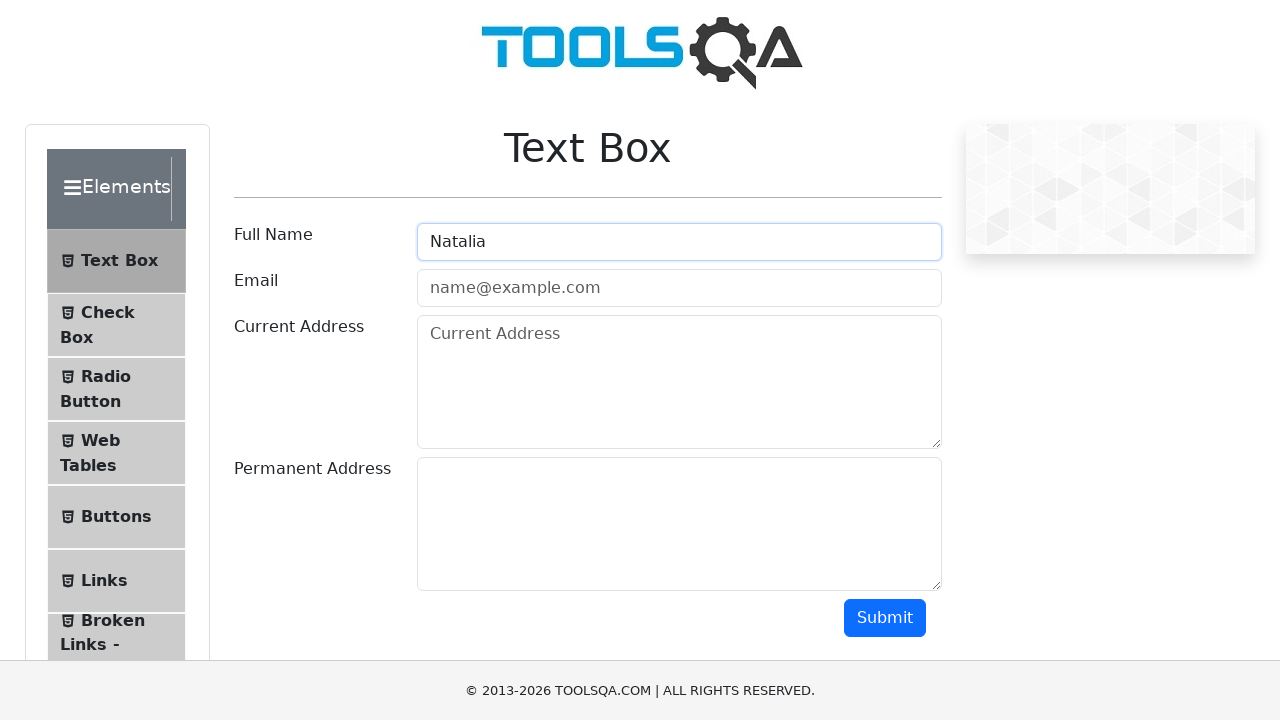

Filled email field with 'natalia@gmail.com' on input#userEmail
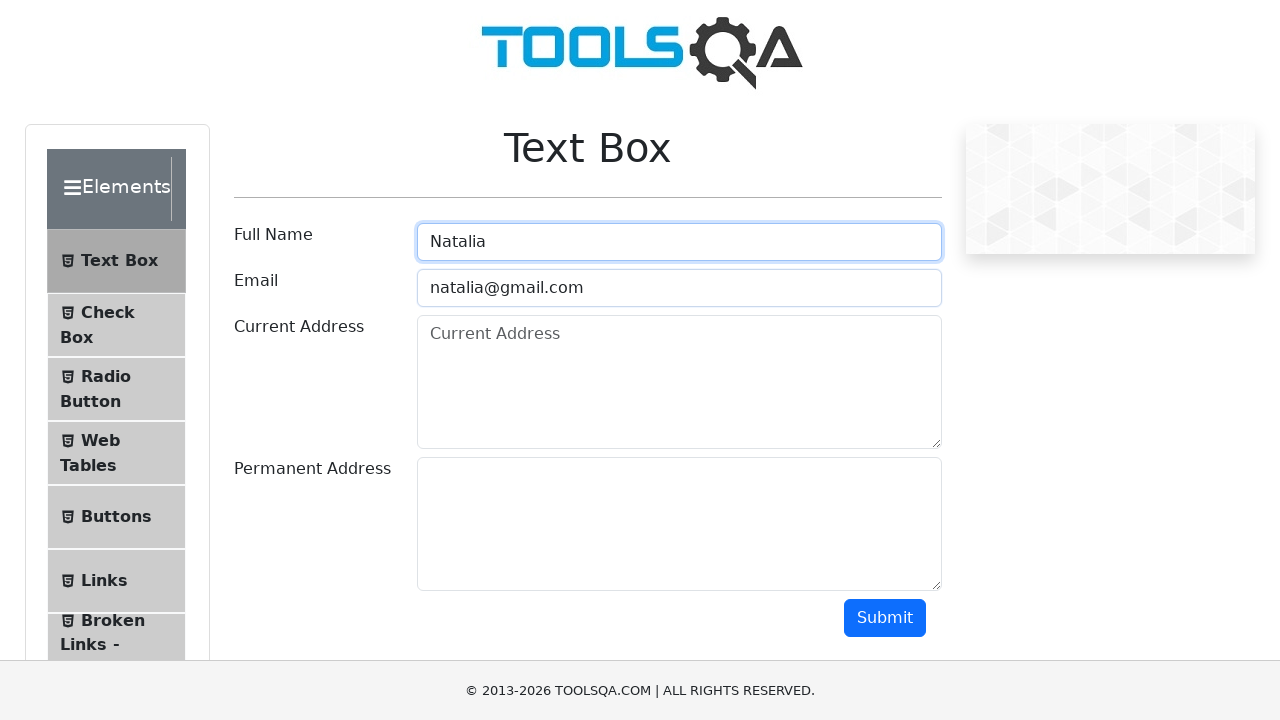

Filled current address field with 'Sciastlivaia' on textarea#currentAddress
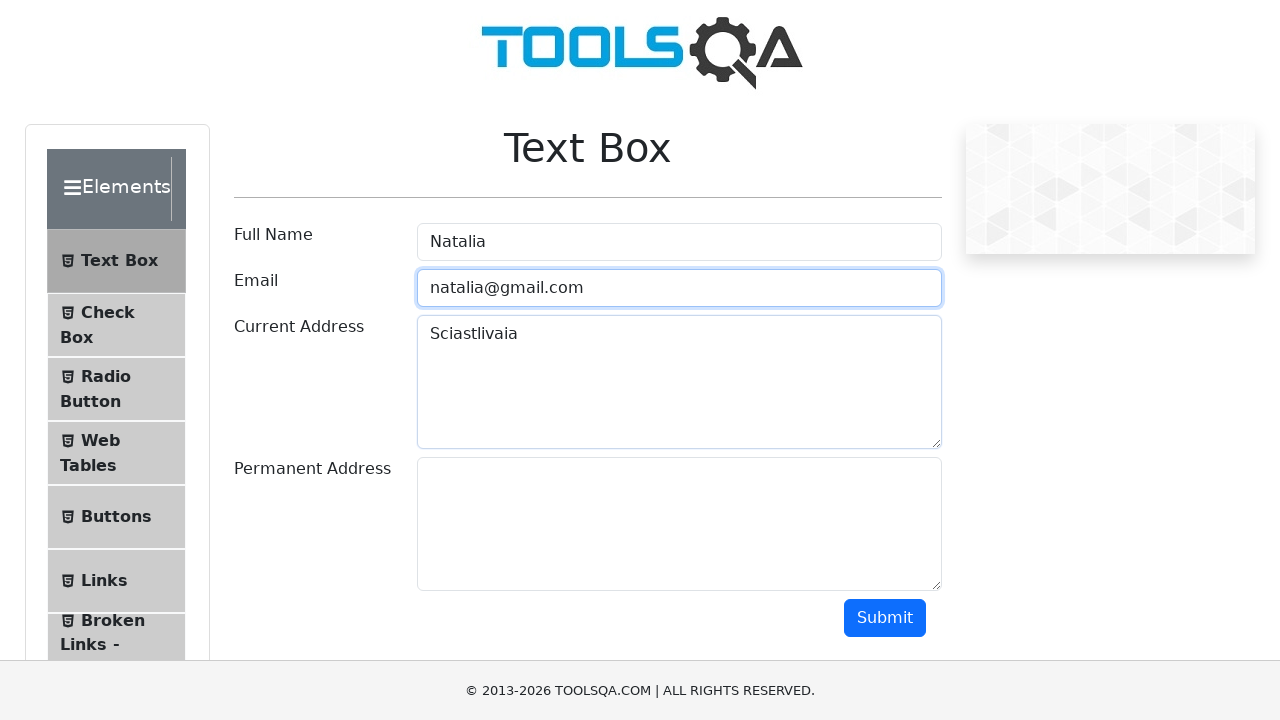

Filled permanent address field with 'Udacia' on textarea#permanentAddress
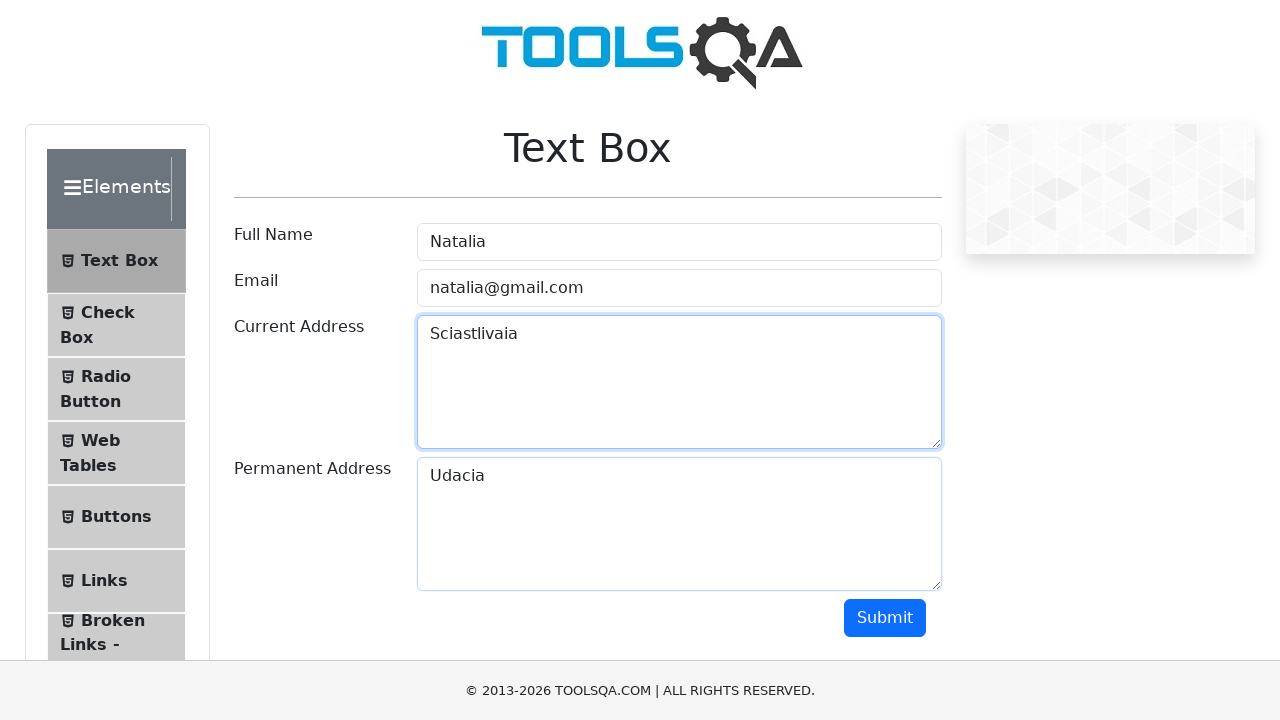

Clicked submit button to submit form at (885, 618) on #submit
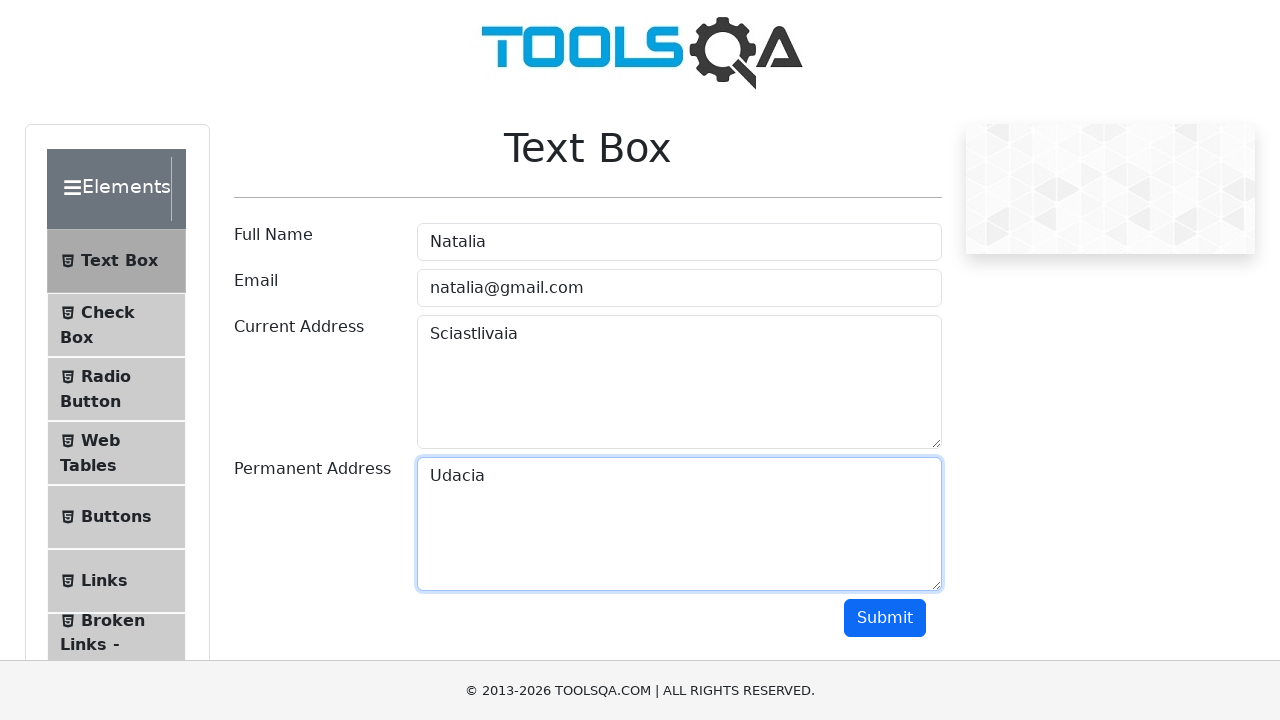

Form submission results loaded successfully
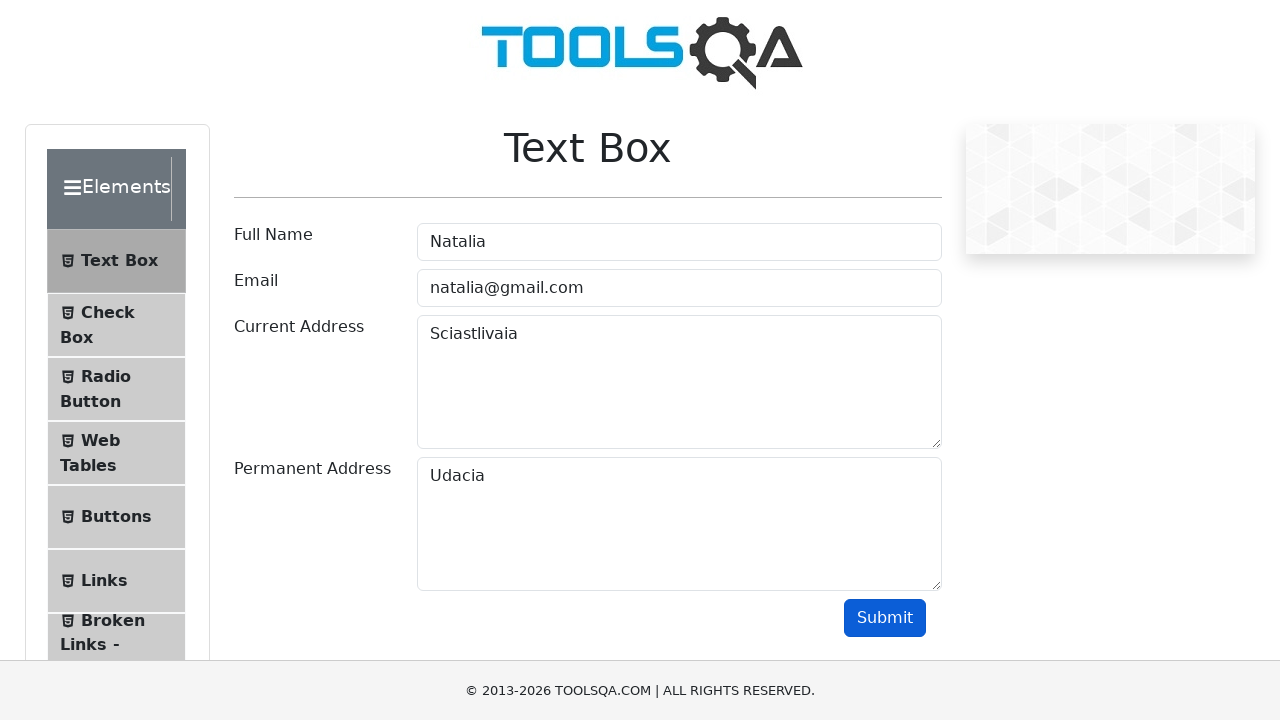

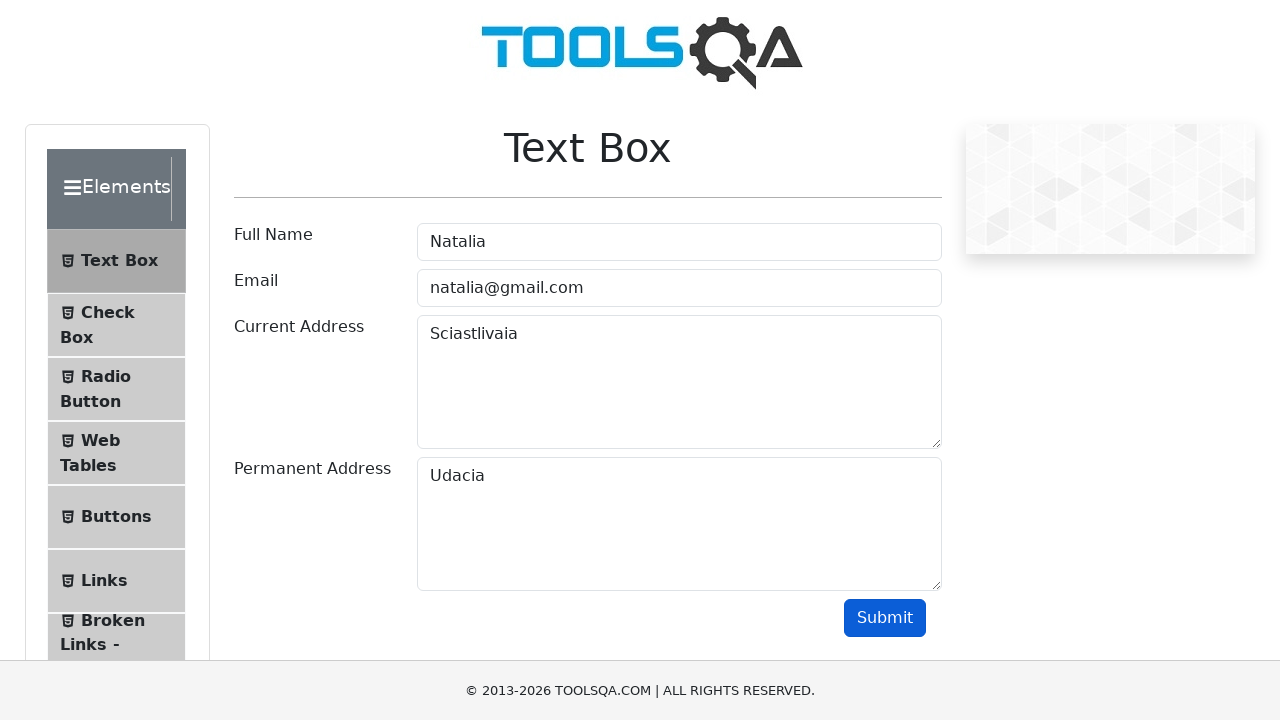